Tests the product search functionality by entering a product name in the search box and verifying search results are displayed.

Starting URL: https://automationexercise.com/products

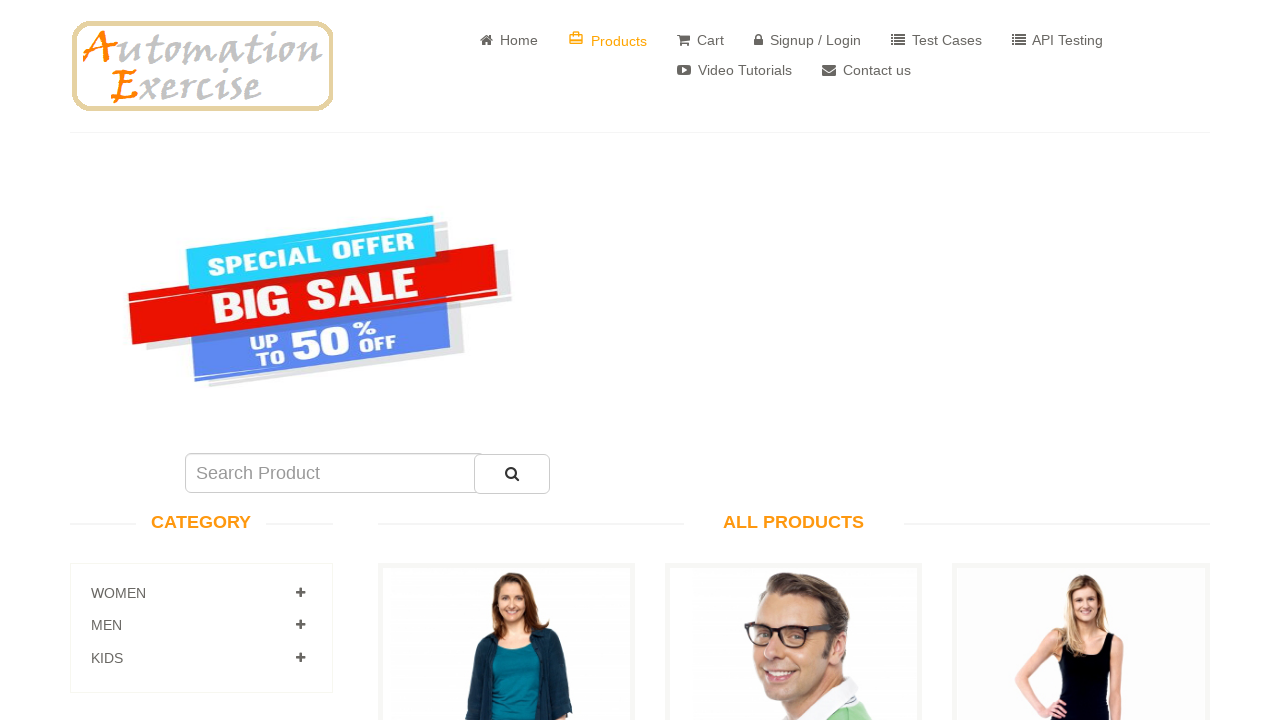

Entered 'Blue Top' in the search product field on #search_product
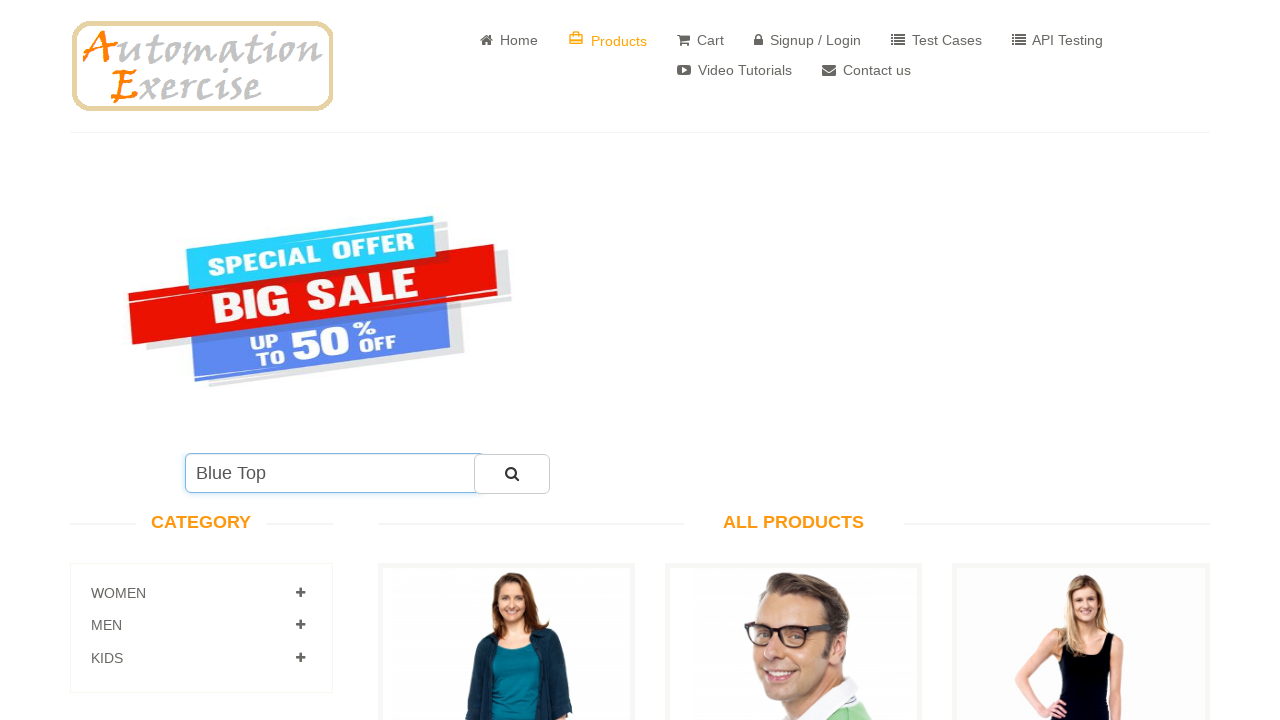

Clicked the search button to submit the search at (512, 474) on #submit_search
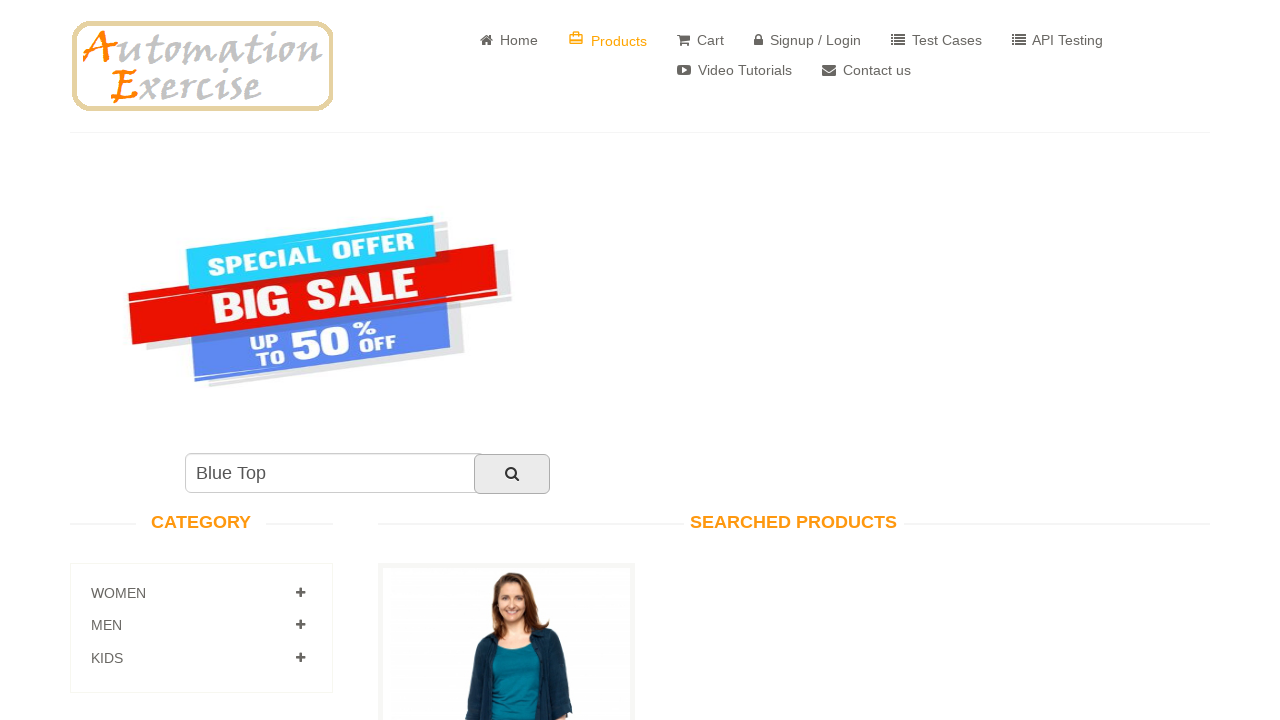

Search results container loaded successfully
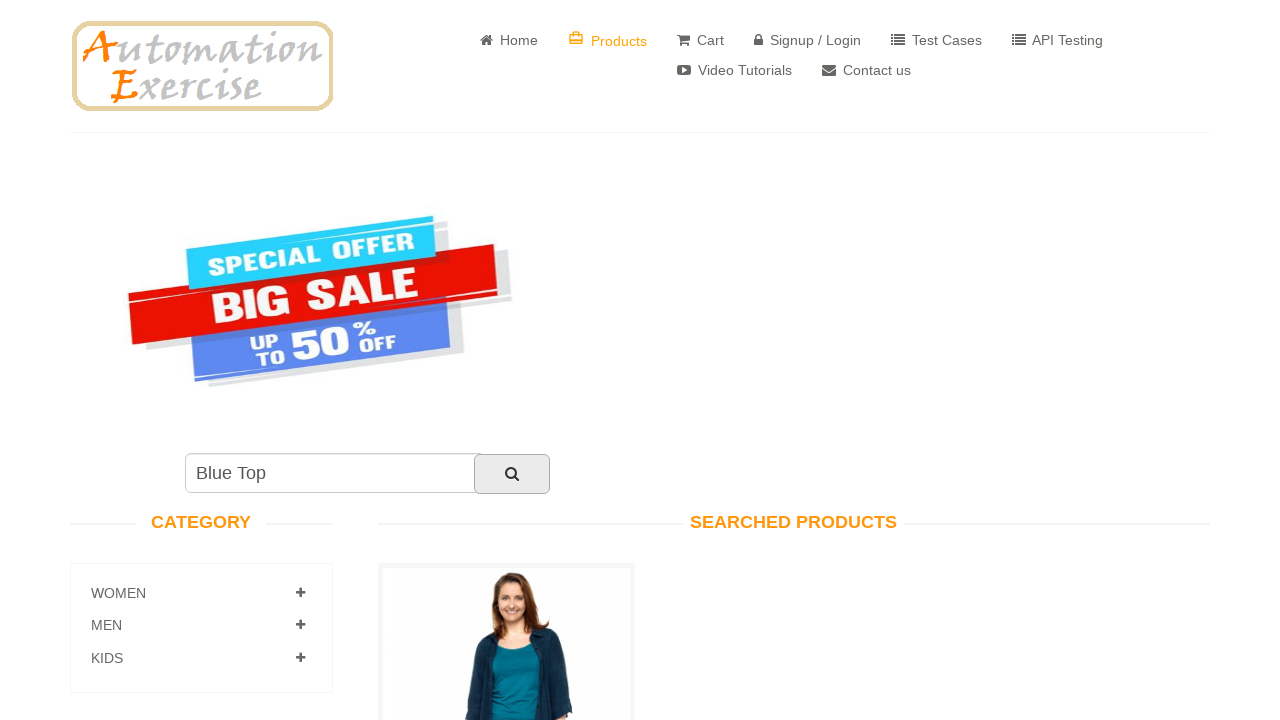

Counted 1 product results found
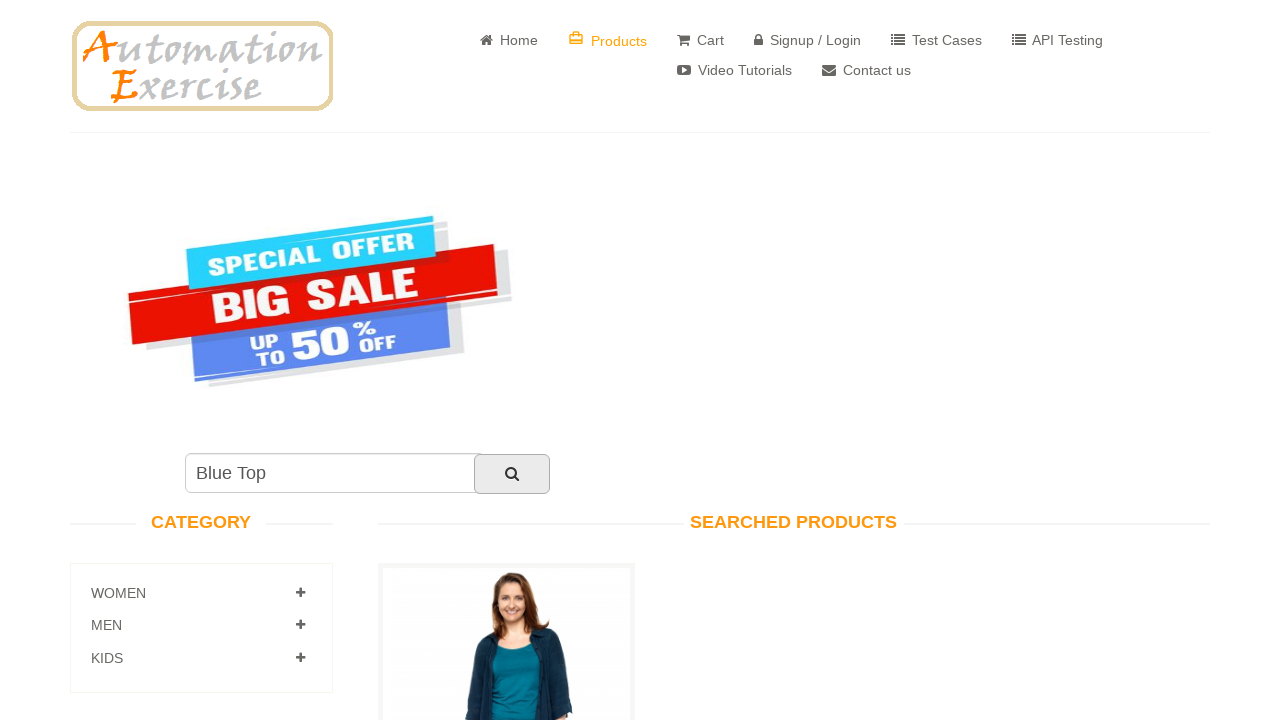

Assertion passed: search results are displayed
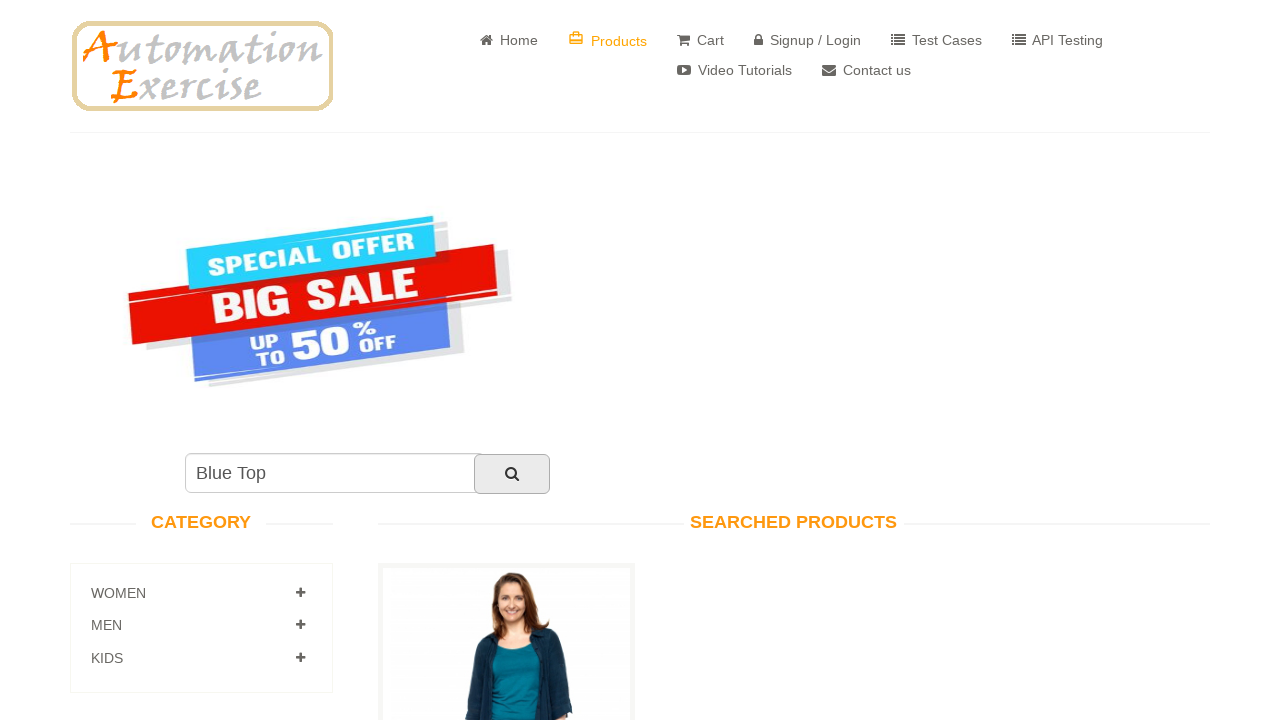

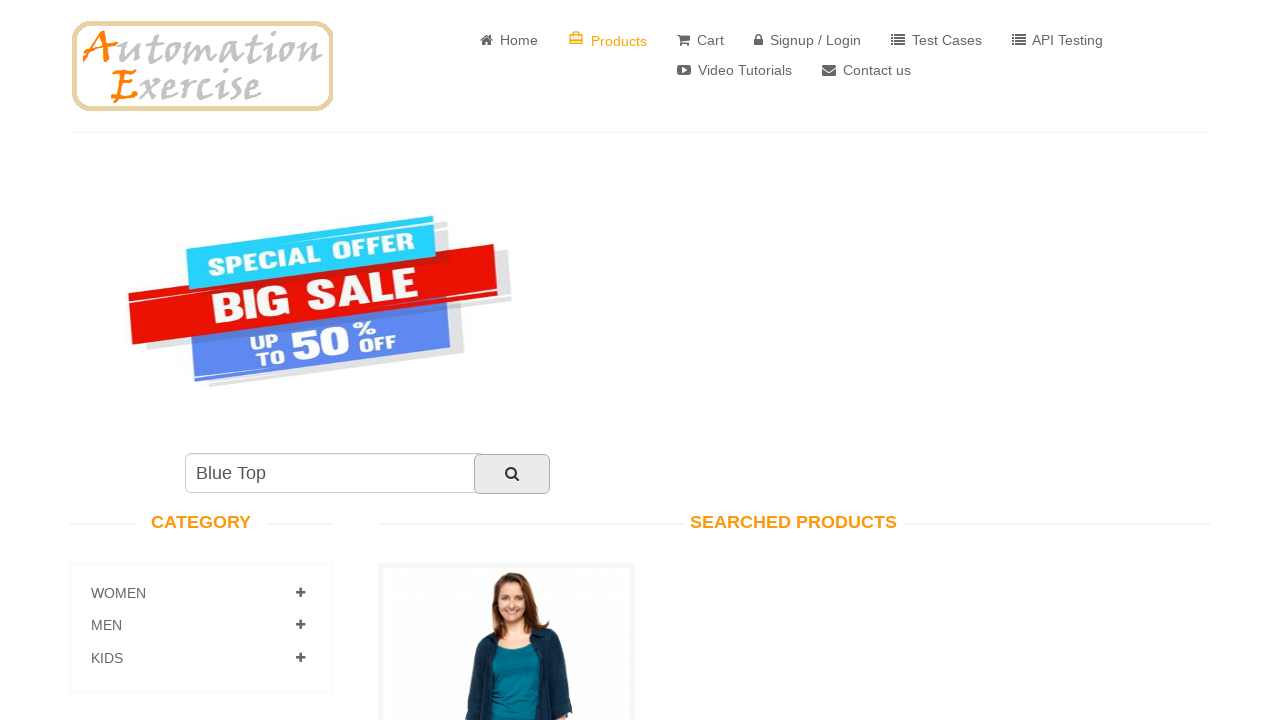